Tests opting out of A/B tests by adding an Optimizely opt-out cookie, then refreshing the page to verify the opt-out takes effect

Starting URL: http://the-internet.herokuapp.com/abtest

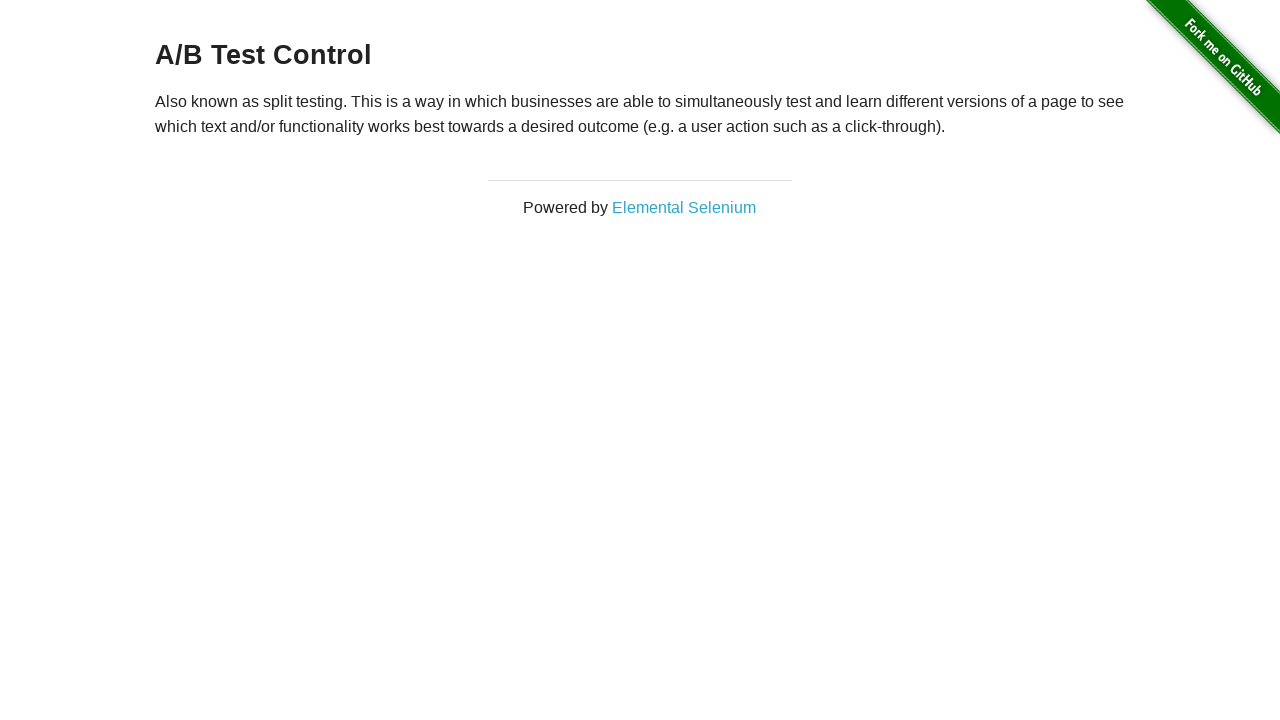

Retrieved initial heading text to verify A/B test group membership
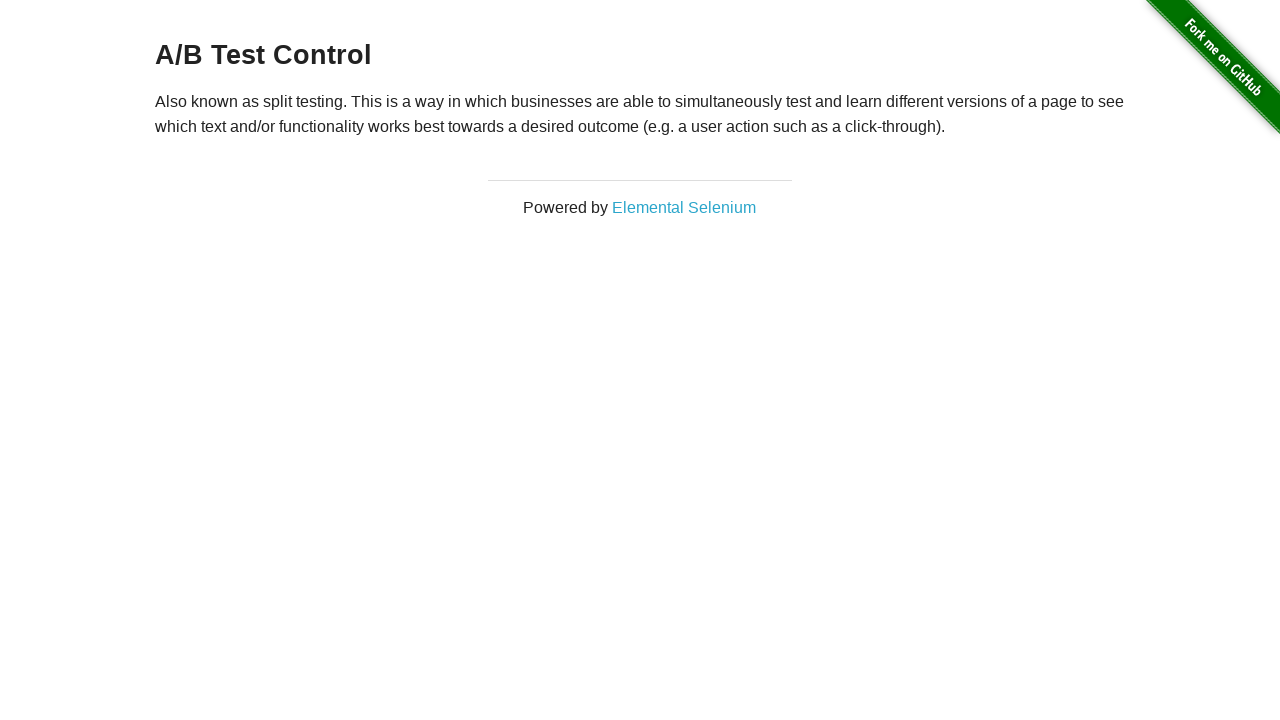

Verified that initial heading is either 'A/B Test Variation 1' or 'A/B Test Control'
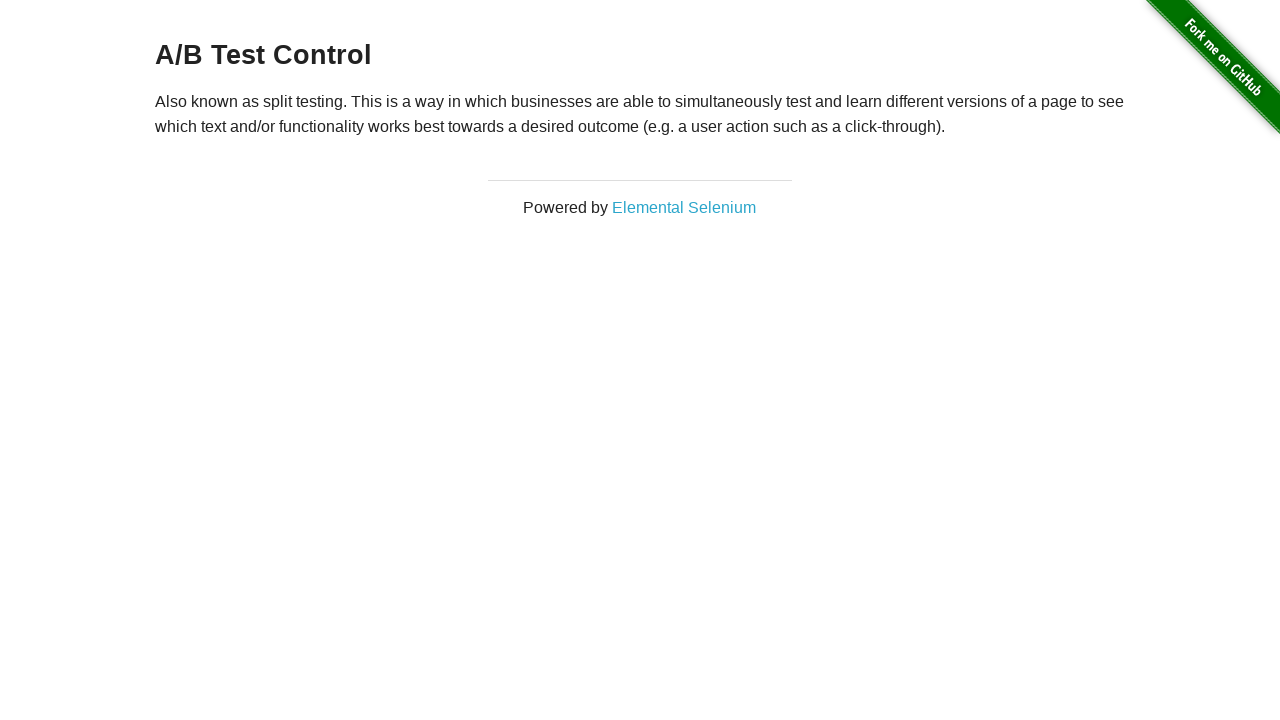

Added Optimizely opt-out cookie to browser context
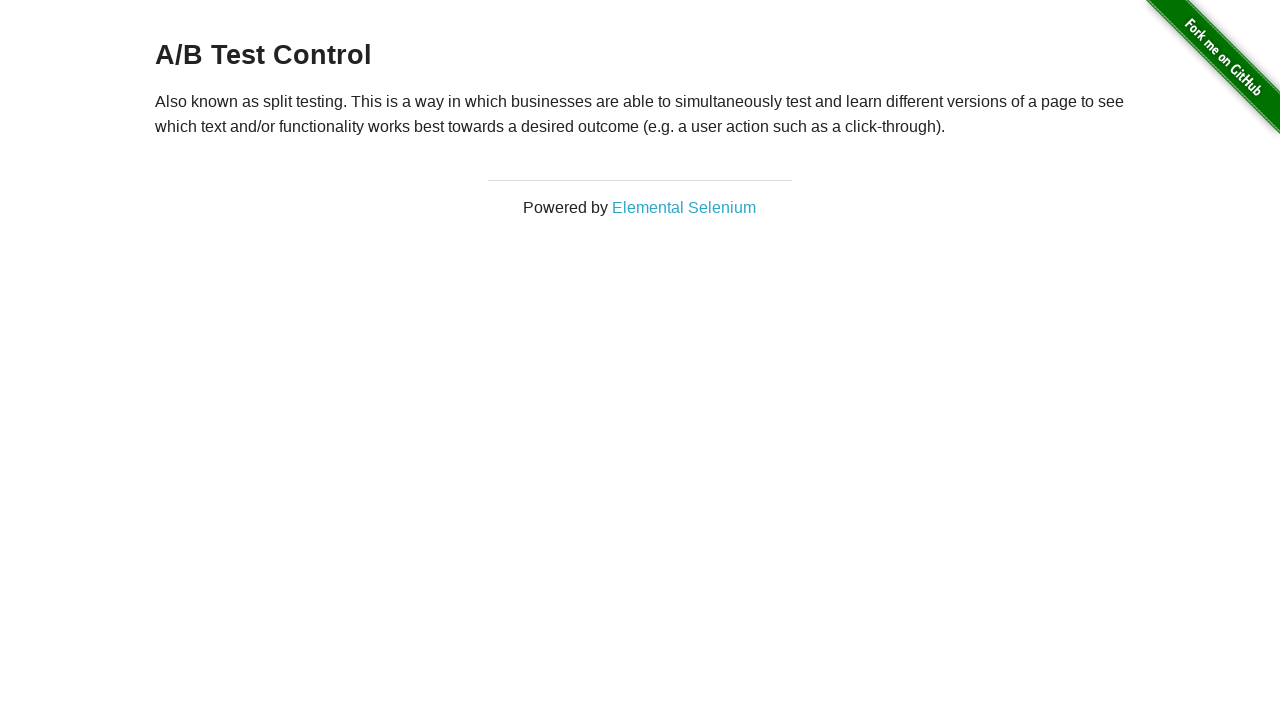

Reloaded the page to apply the opt-out cookie
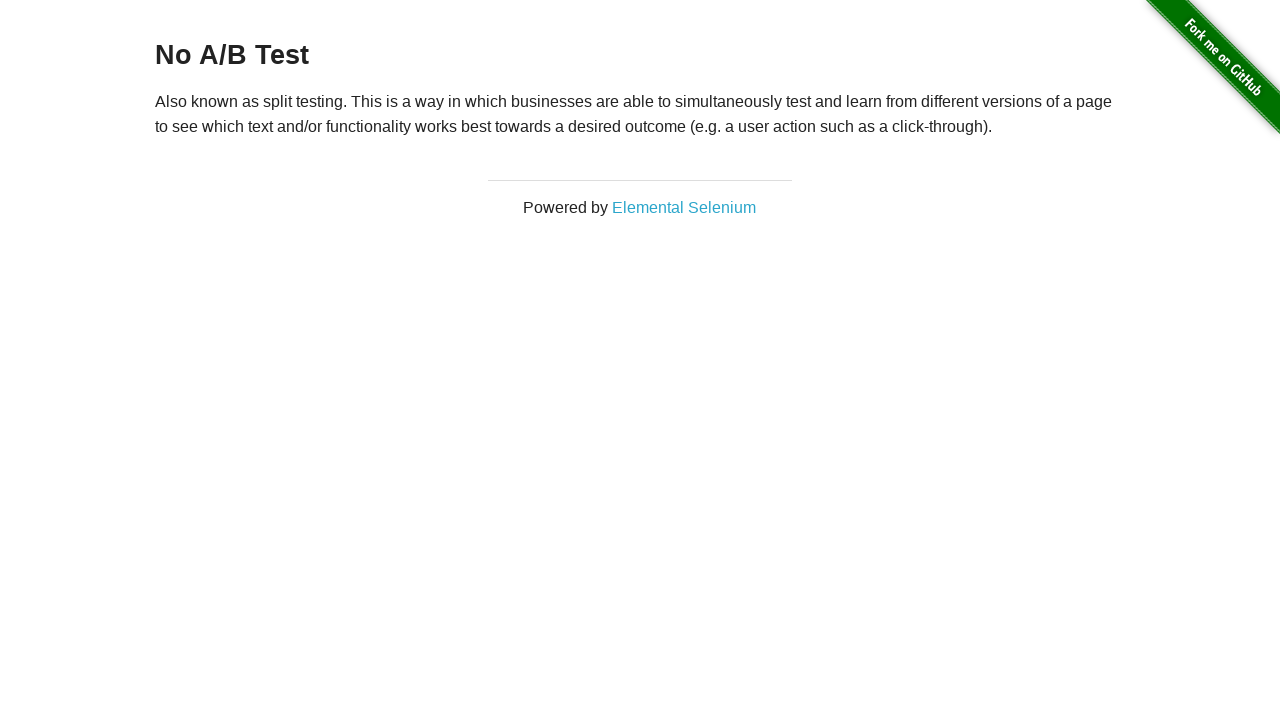

Retrieved heading text after page reload to verify opt-out took effect
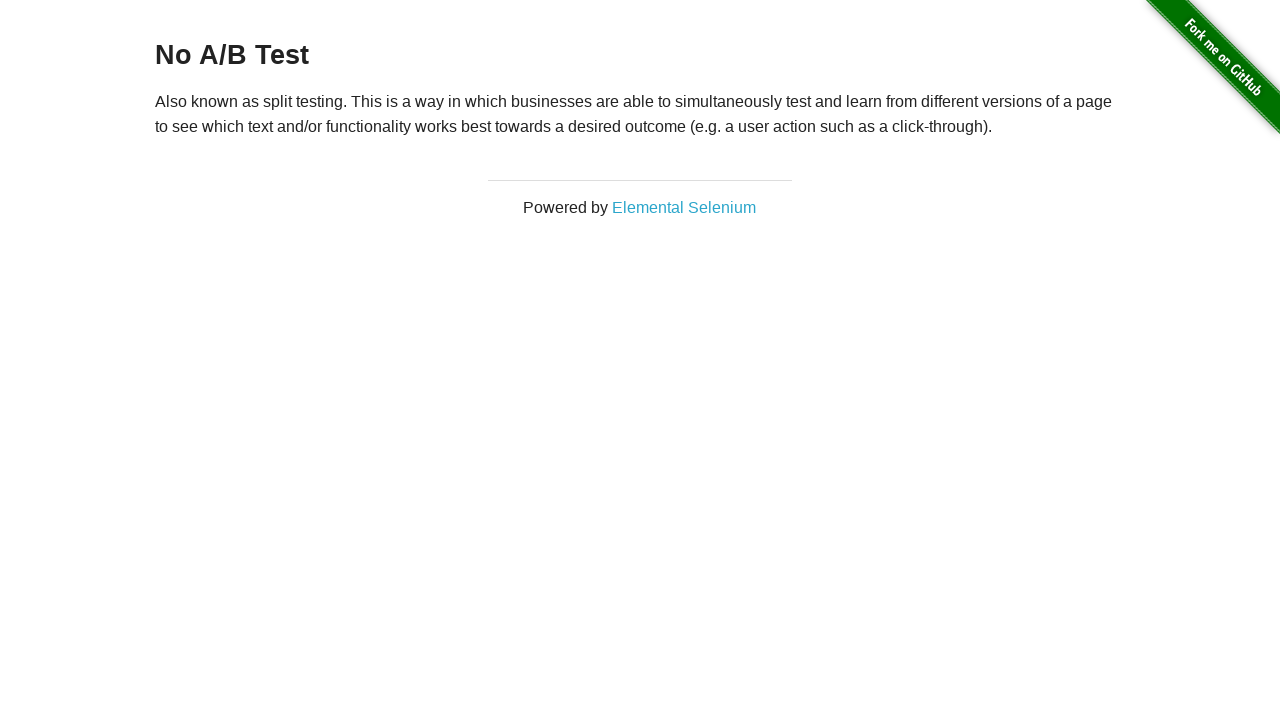

Verified that heading is now 'No A/B Test', confirming successful opt-out
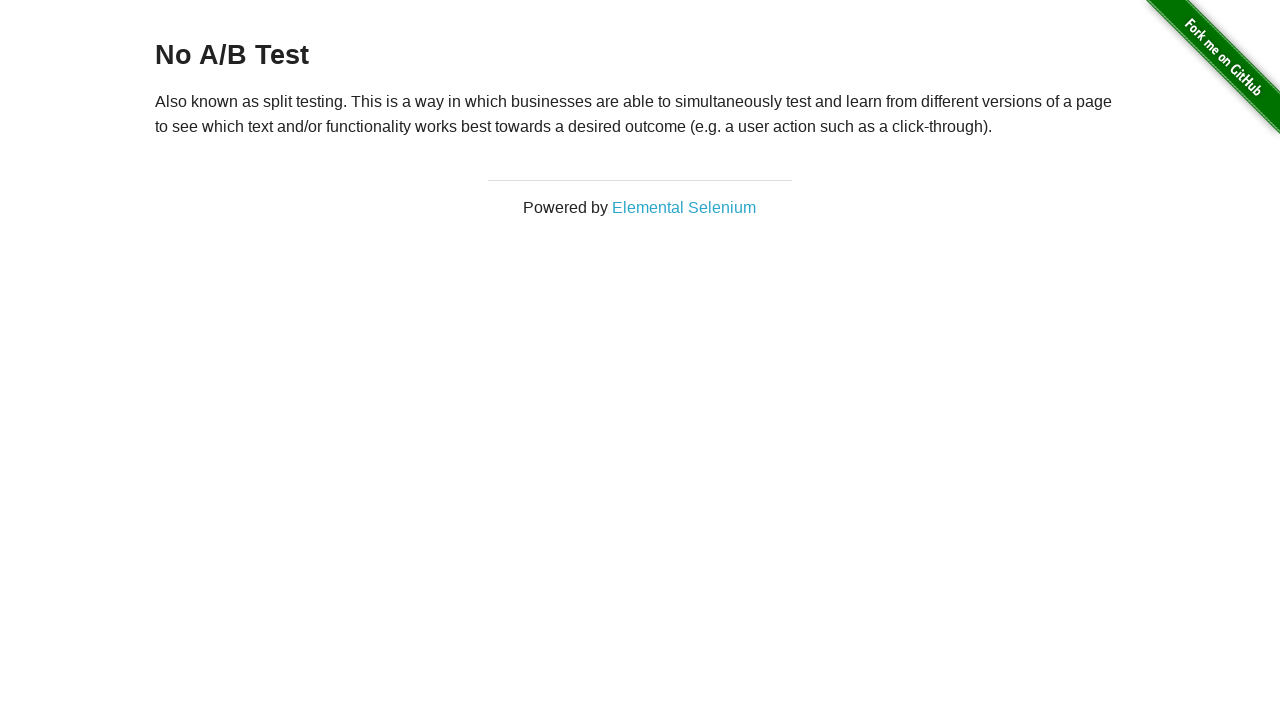

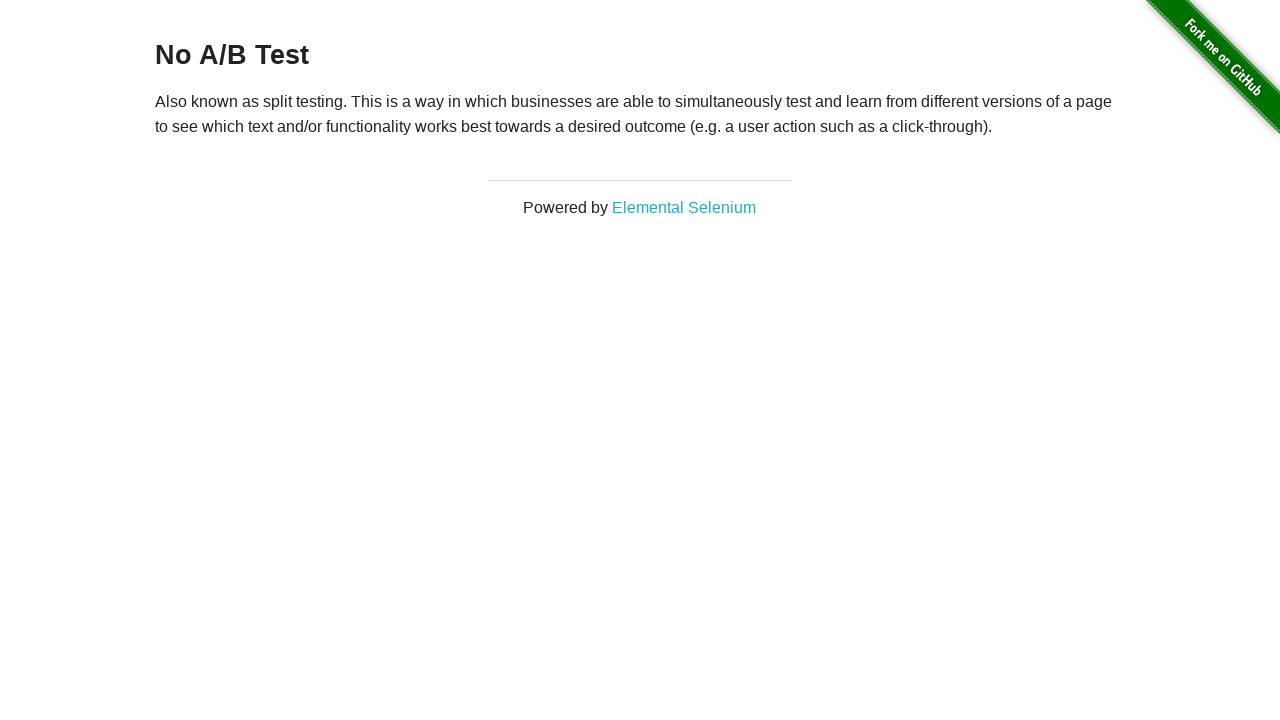